Tests handling of a timed alert by clicking a button that triggers an alert after a delay, then accepting the alert

Starting URL: https://demoqa.com/alerts

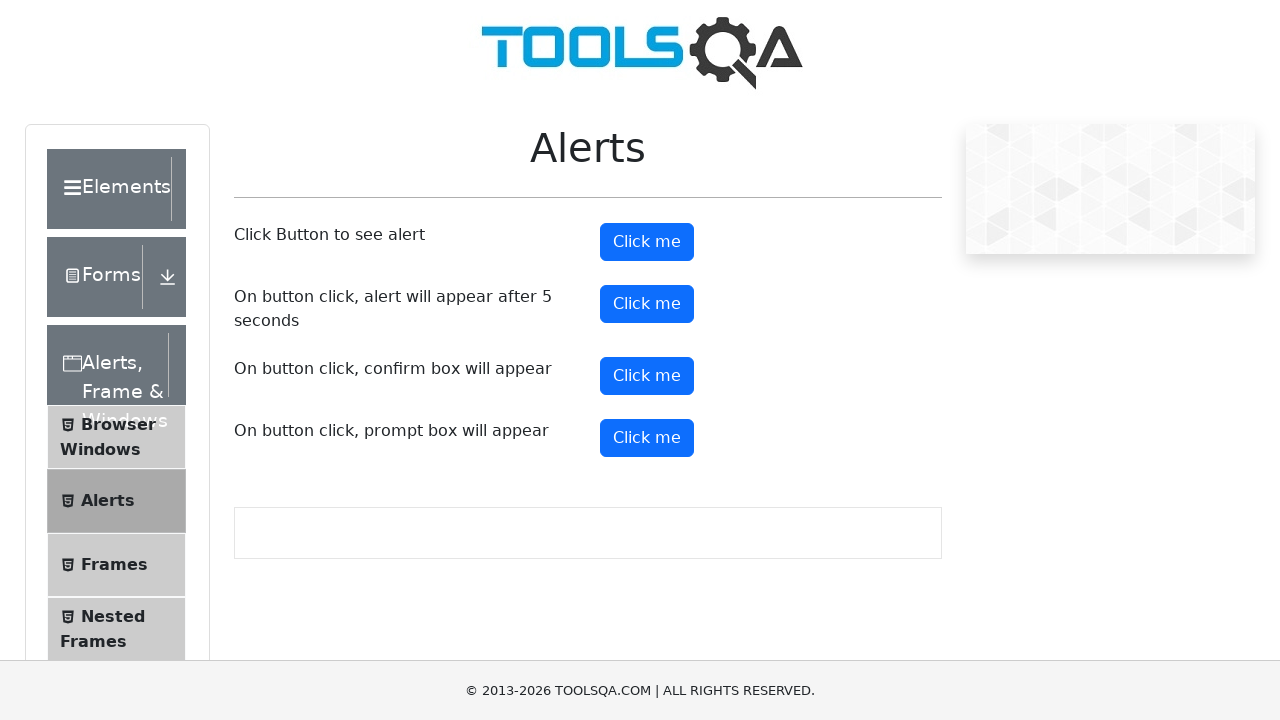

Clicked the timer alert button at (647, 304) on #timerAlertButton
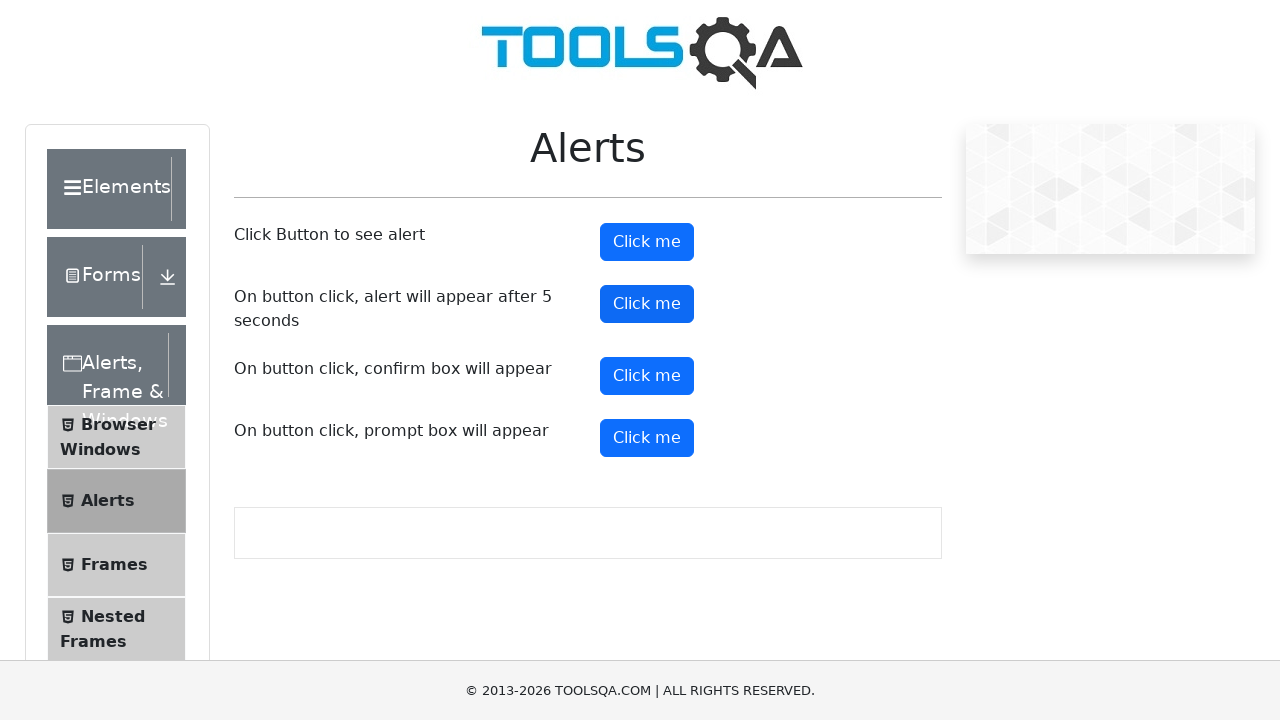

Waited 5 seconds for alert to appear
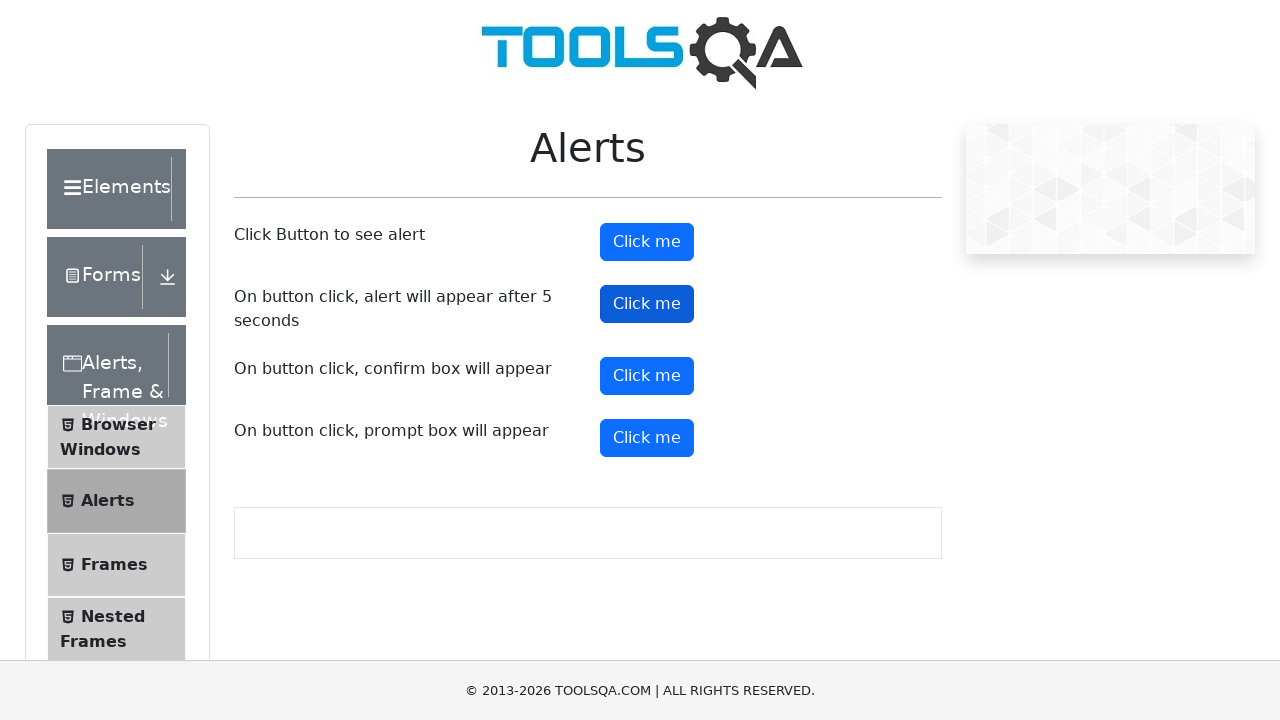

Set up dialog handler to accept alert
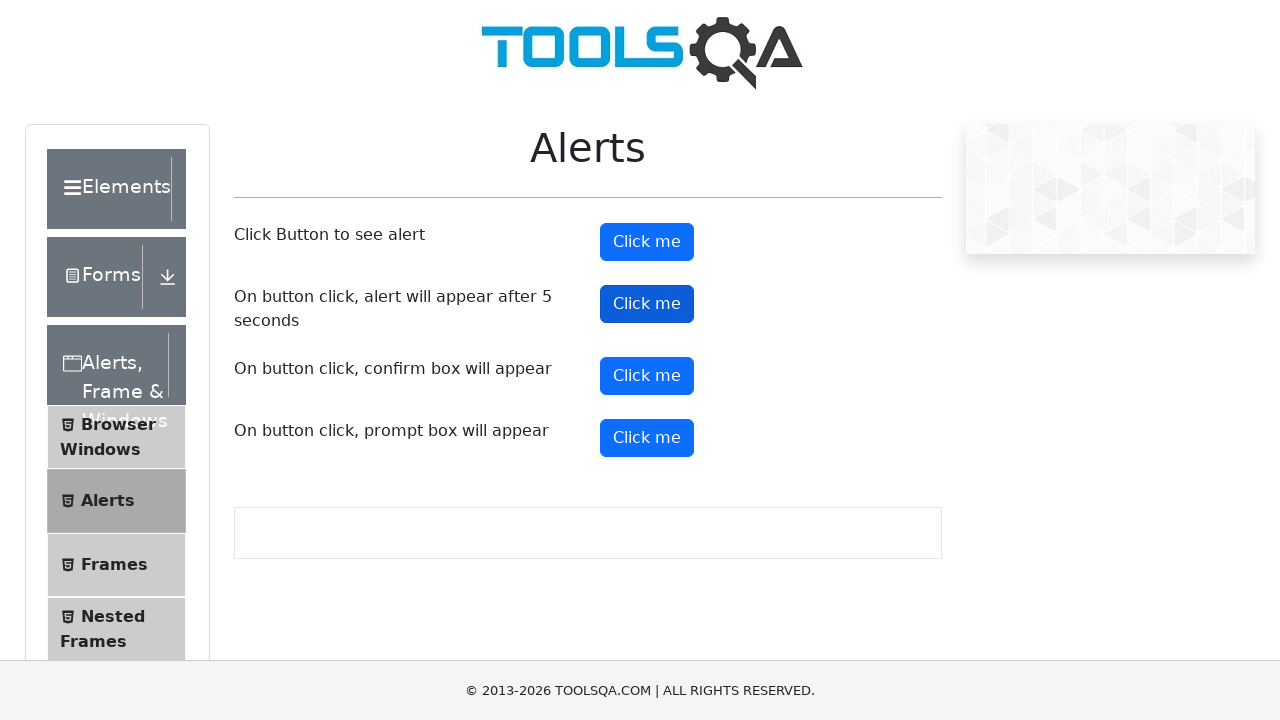

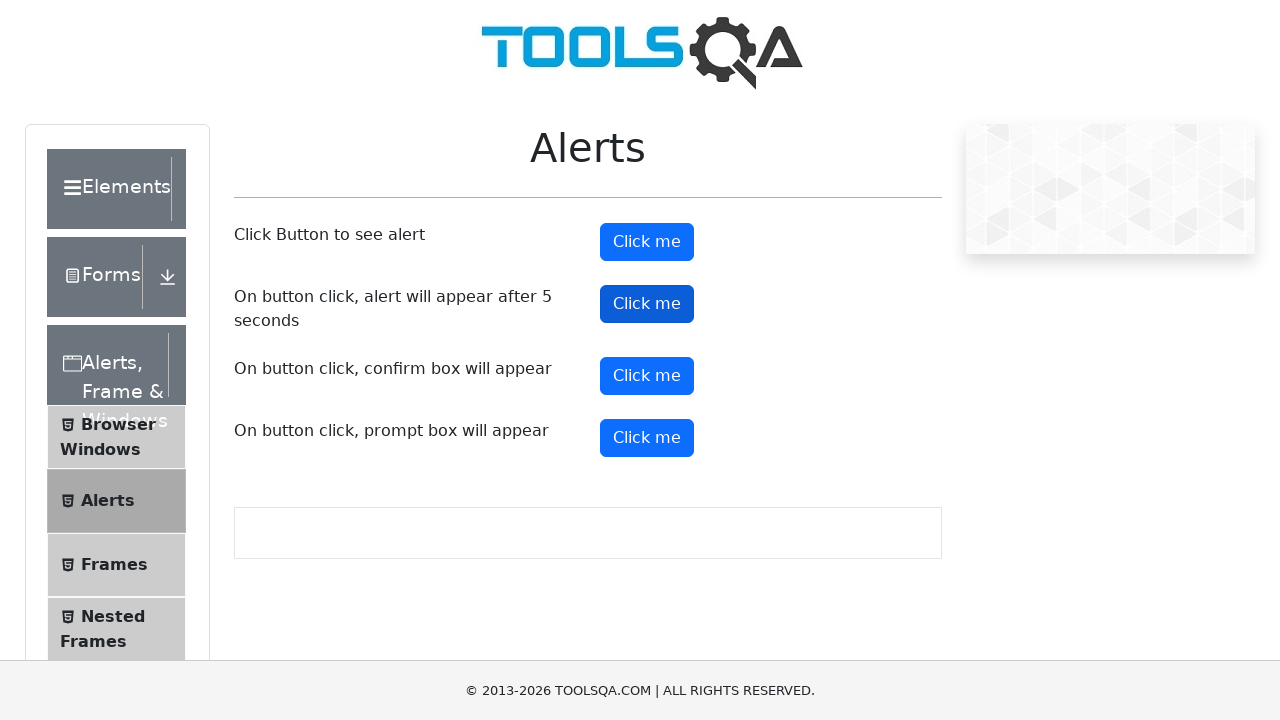